Navigates to the automation exercise website and verifies that the Test Cases page is accessible by clicking the Test Cases button

Starting URL: https://automationexercise.com/

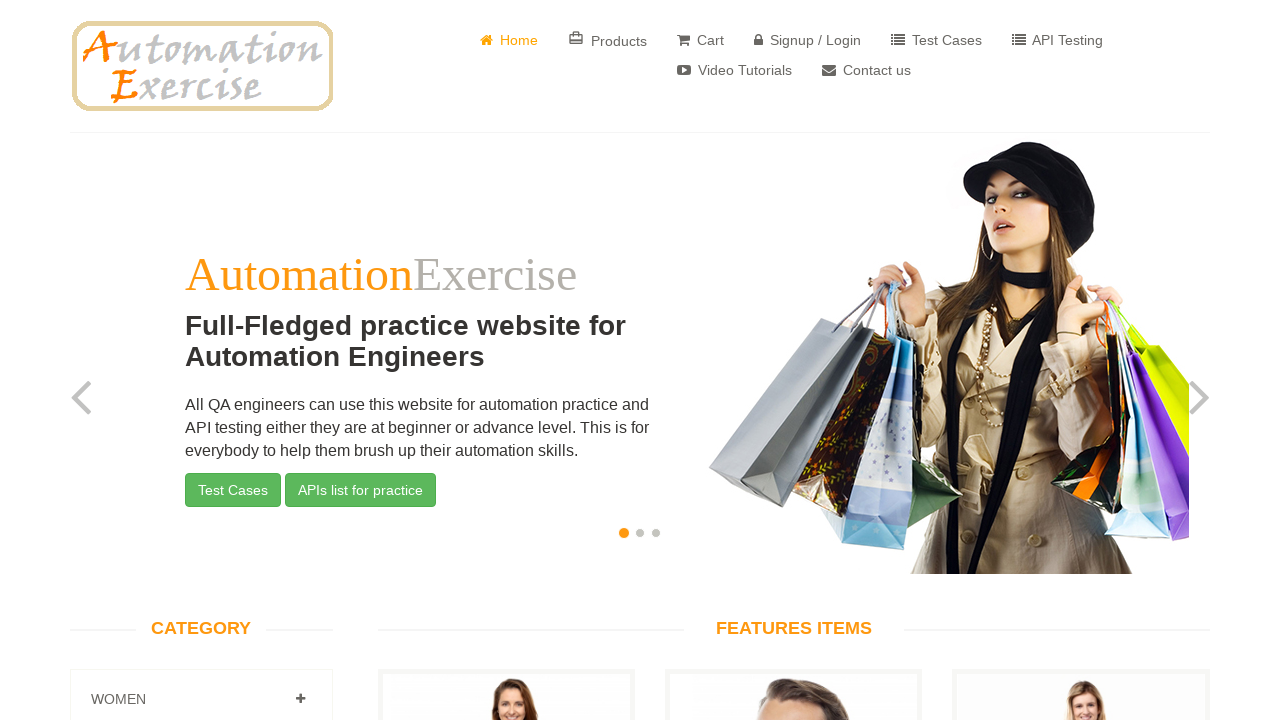

Clicked Test Cases button at (936, 40) on a[href='/test_cases']
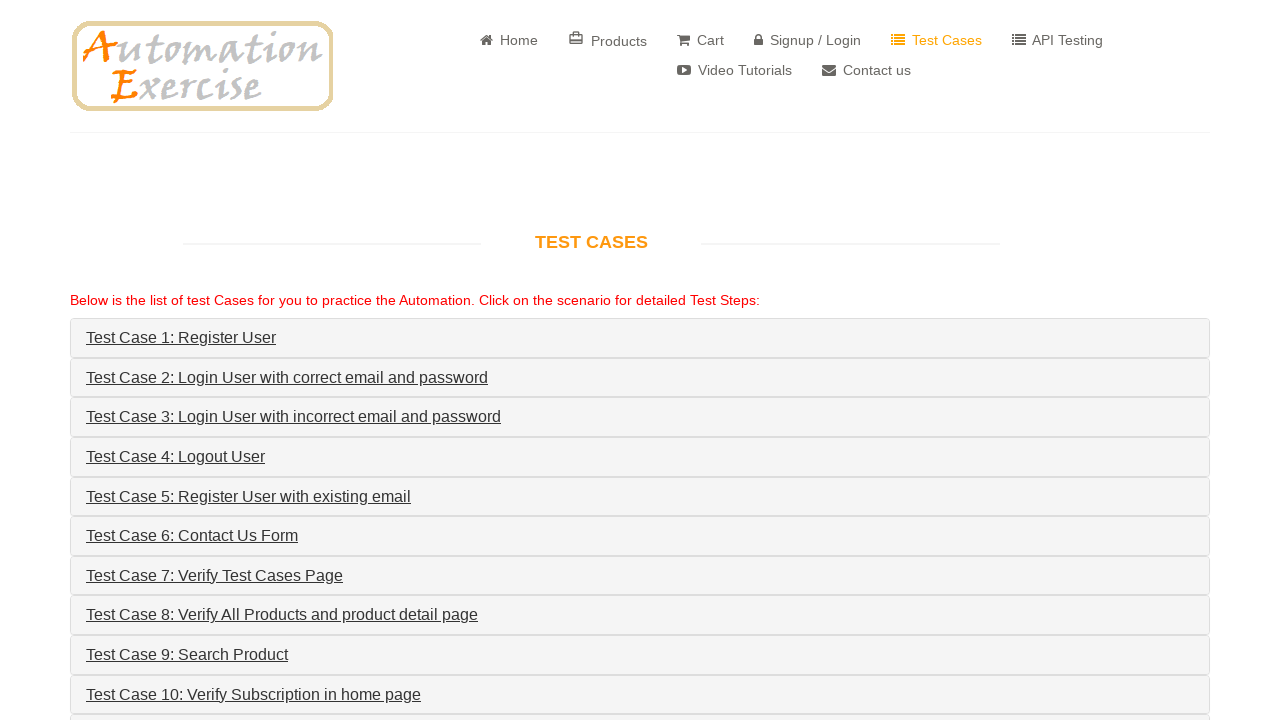

Test Cases page loaded successfully
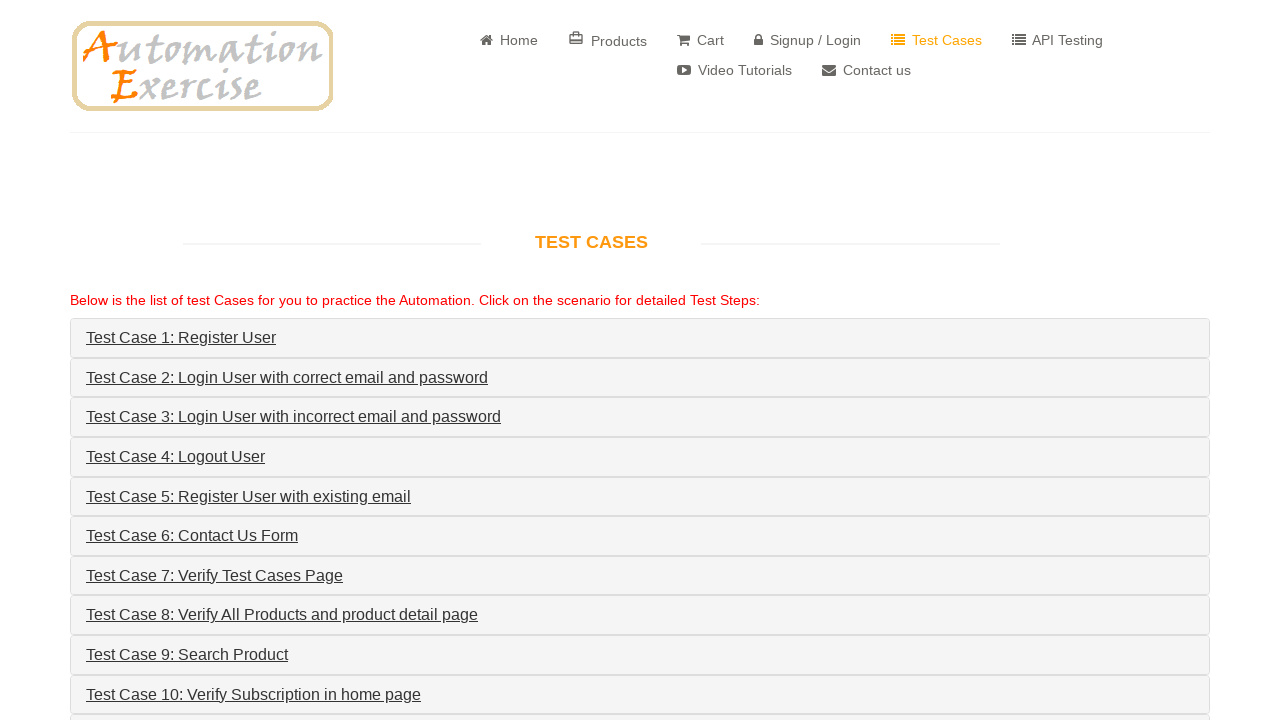

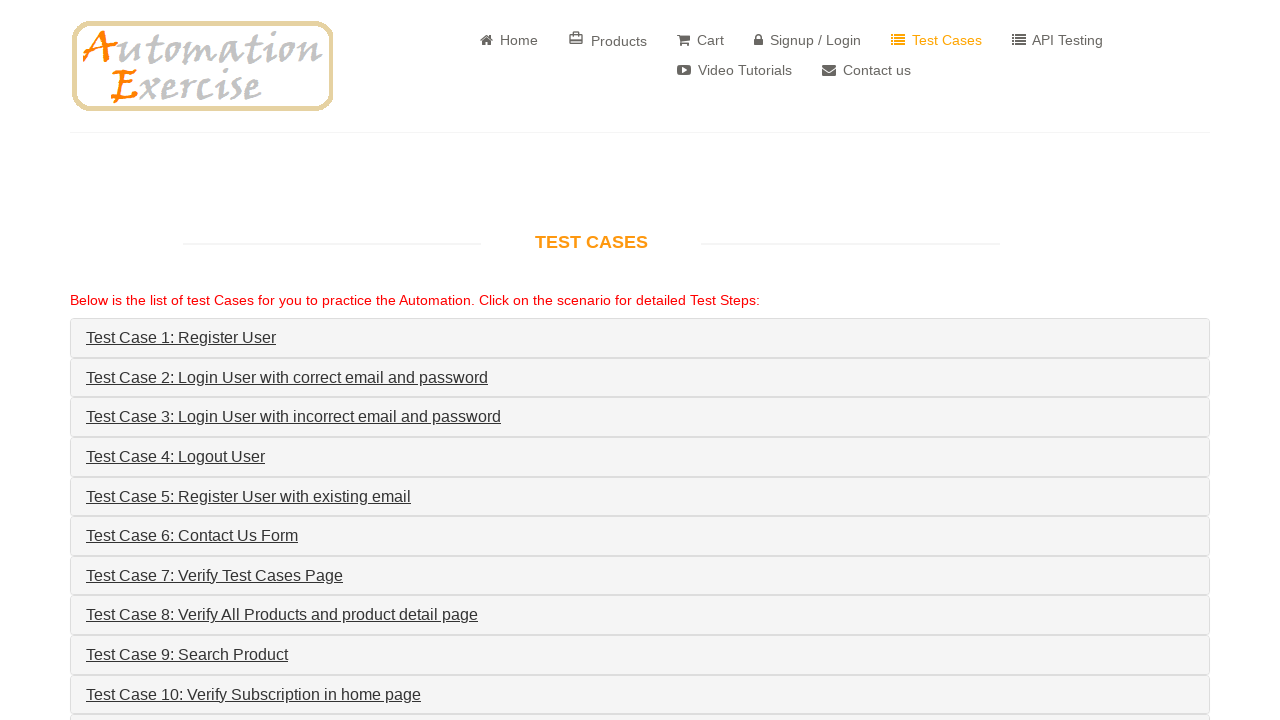